Tests a coffee ordering flow by adding a Mocha to cart, proceeding to checkout, filling payment details, and completing the purchase

Starting URL: https://seleniumbase.io/coffee/

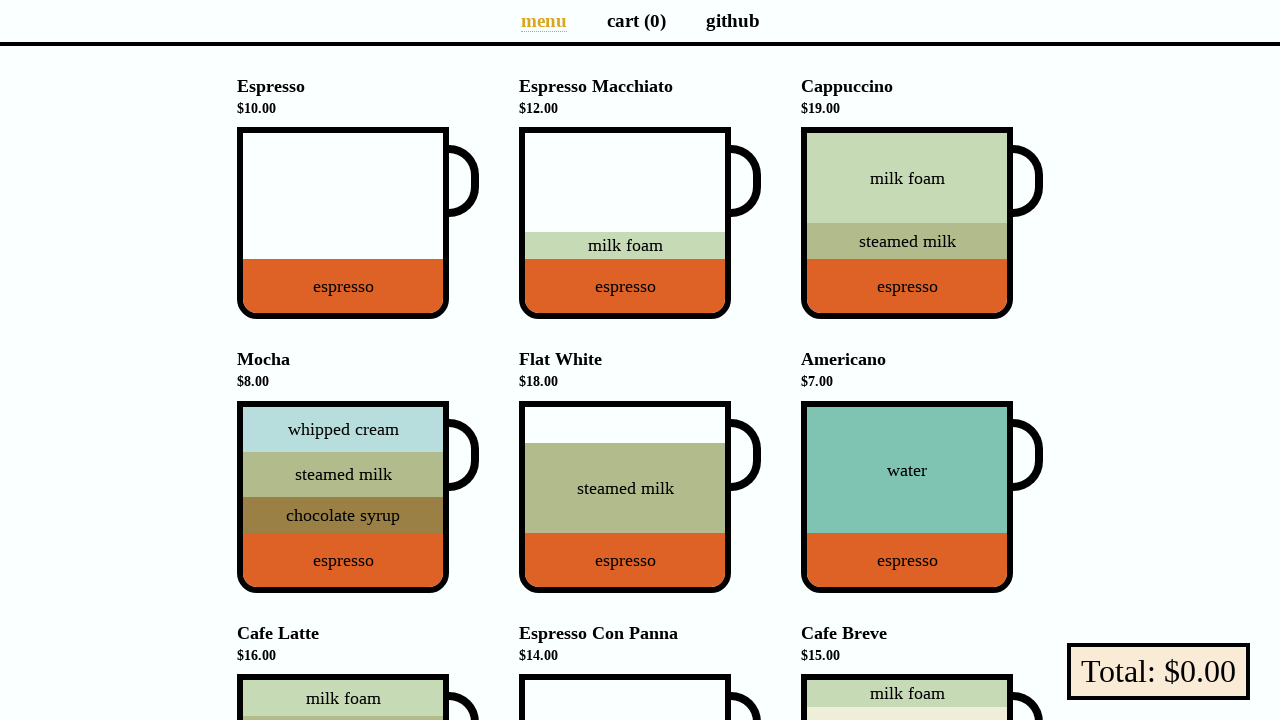

Waited for Mocha product to load on the coffee ordering page
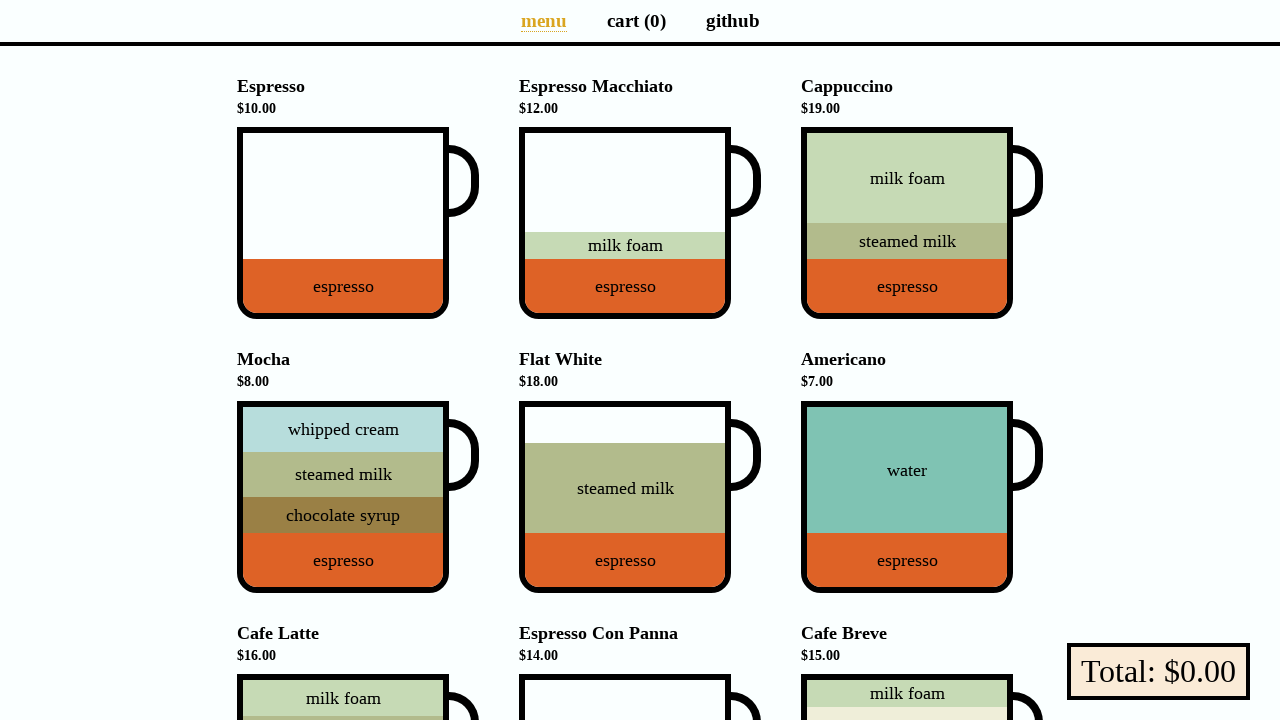

Clicked on Mocha to add it to cart at (343, 497) on div[data-sb="Mocha"]
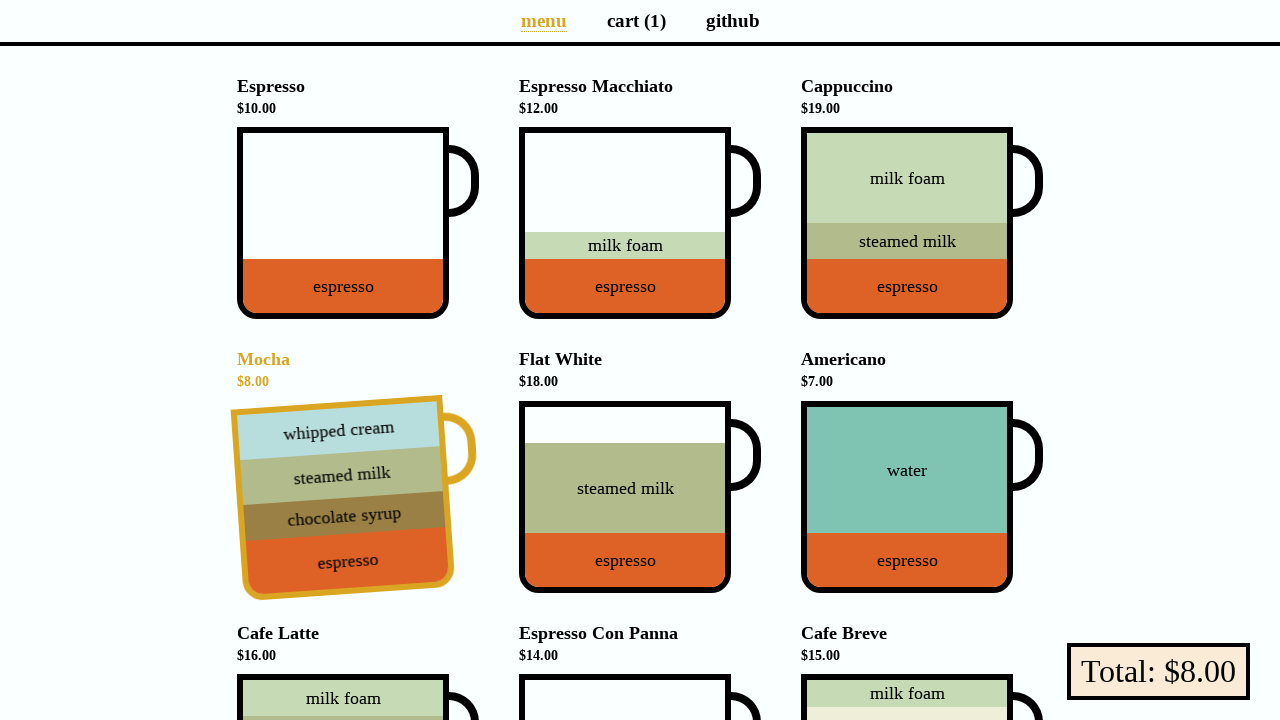

Clicked on cart link to proceed to checkout at (636, 20) on a:has-text("cart (1)")
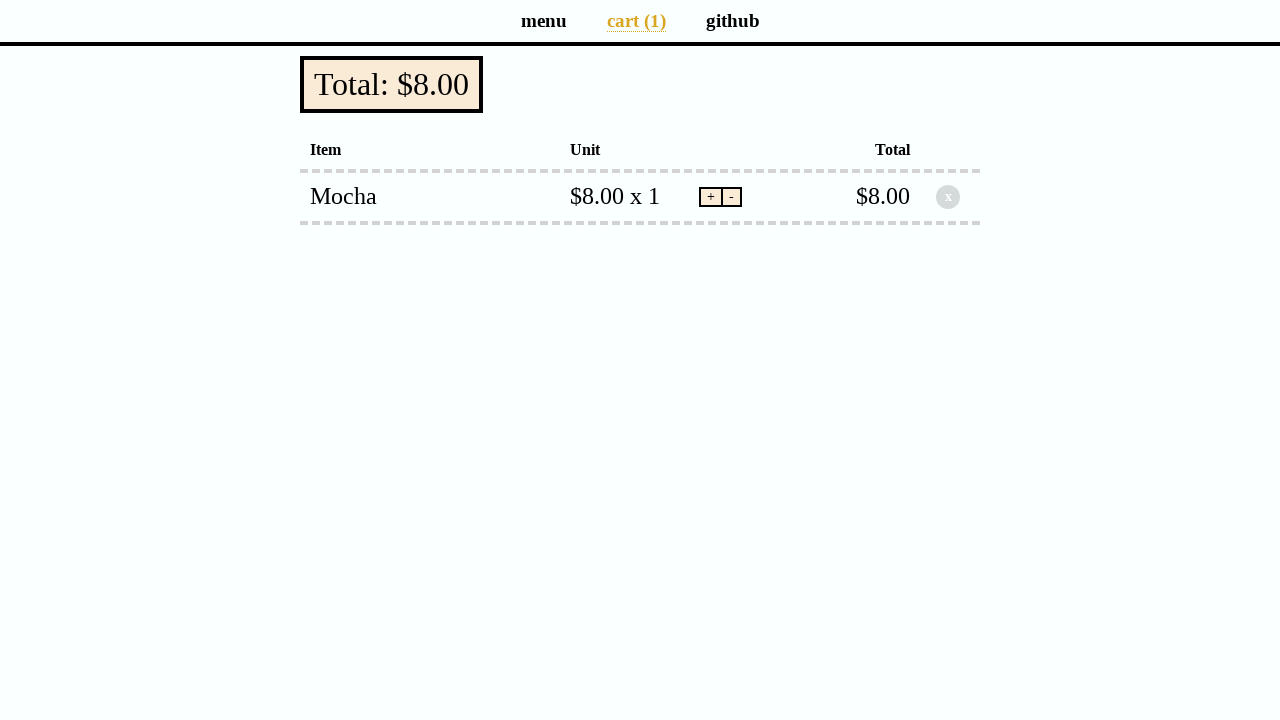

Verified cart total of $8.00 is displayed
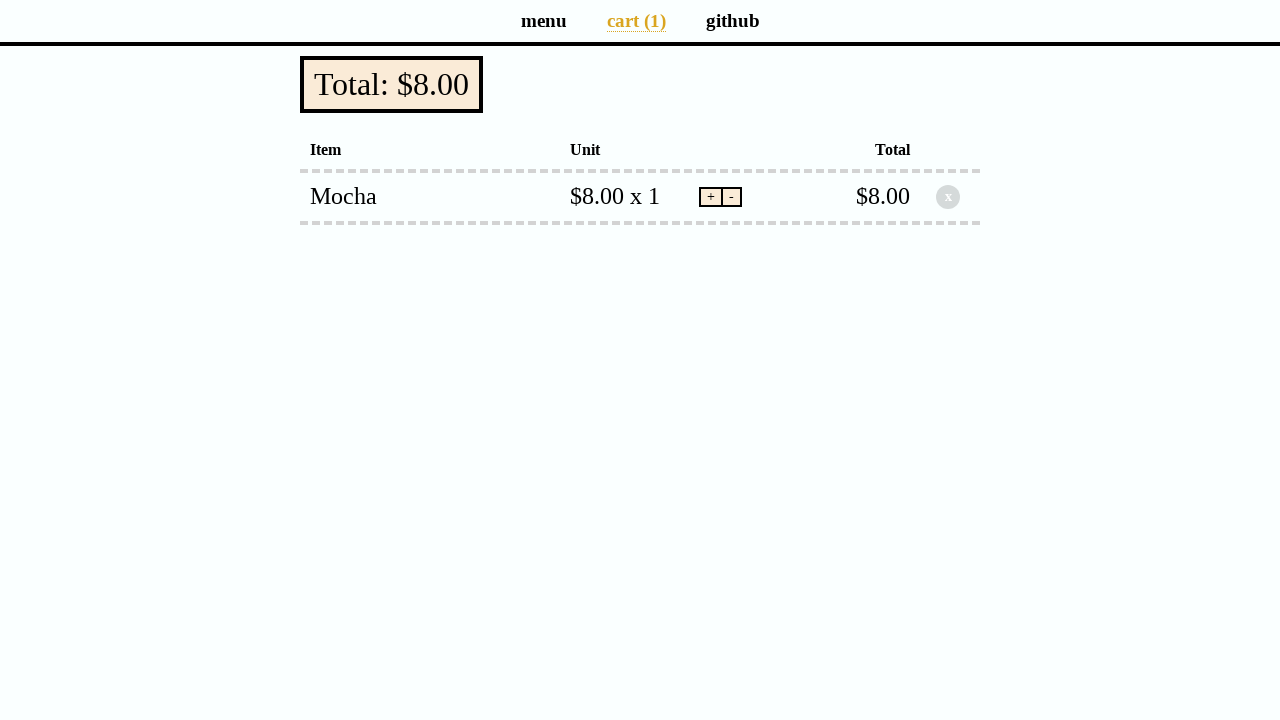

Clicked pay button to proceed to payment form at (392, 84) on button.pay
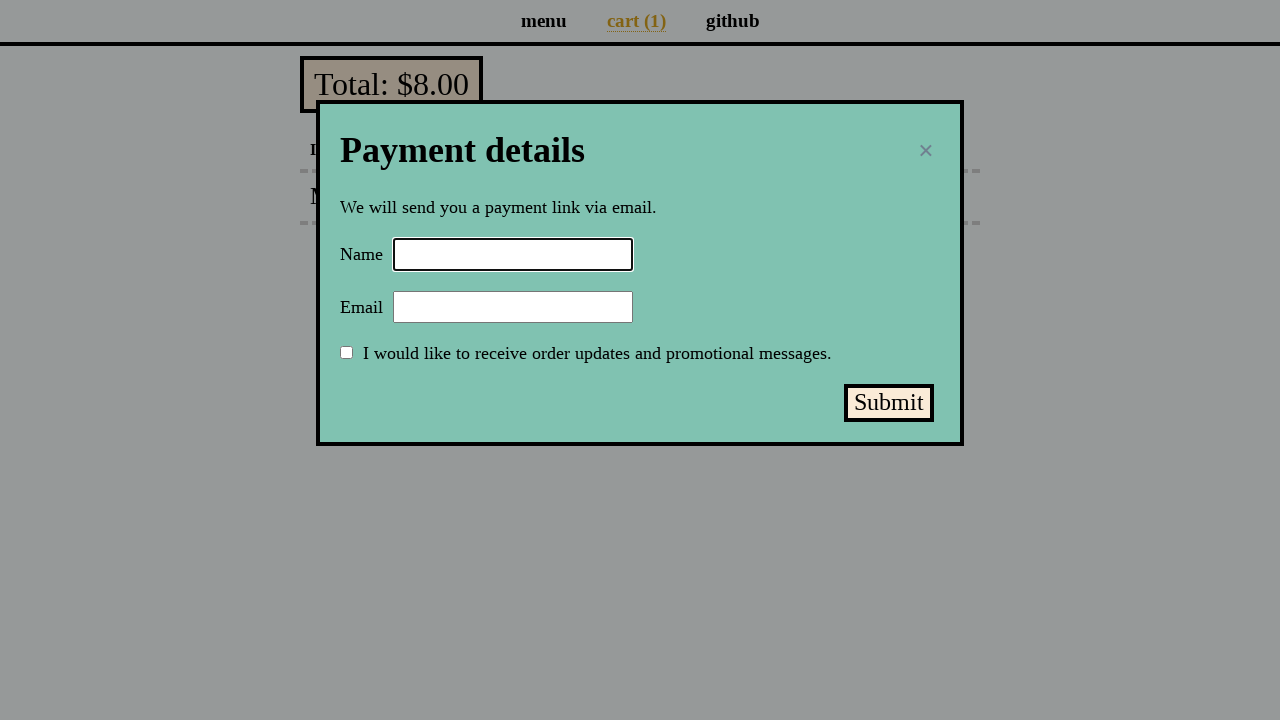

Filled payment form name field with 'Selenium Coffee' on input#name
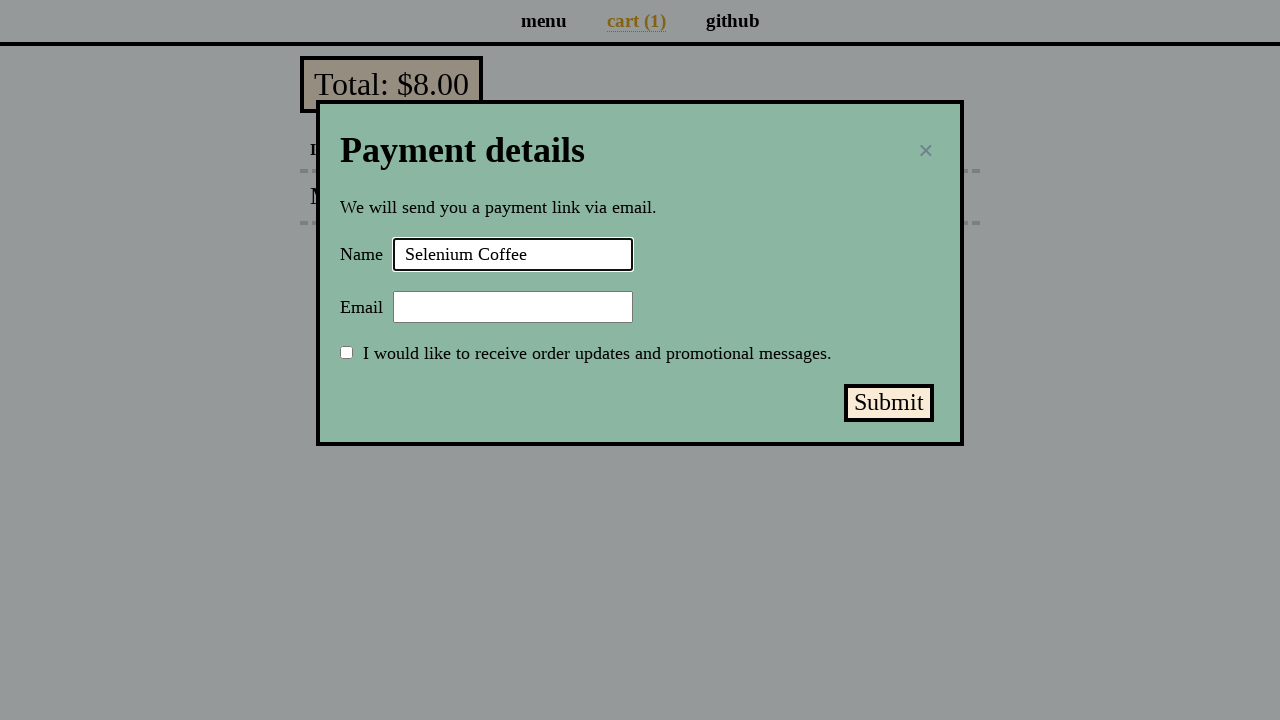

Filled payment form email field with 'test@test.test' on input#email
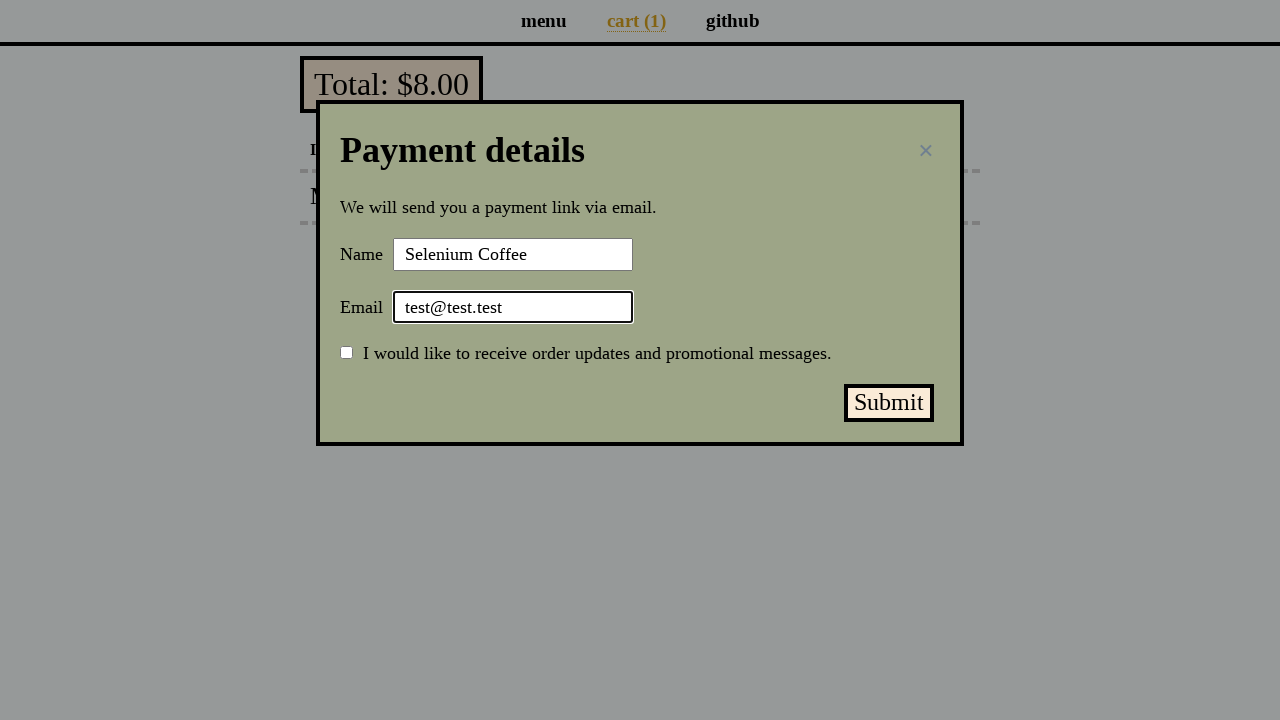

Clicked submit payment button to complete purchase at (889, 403) on button#submit-payment
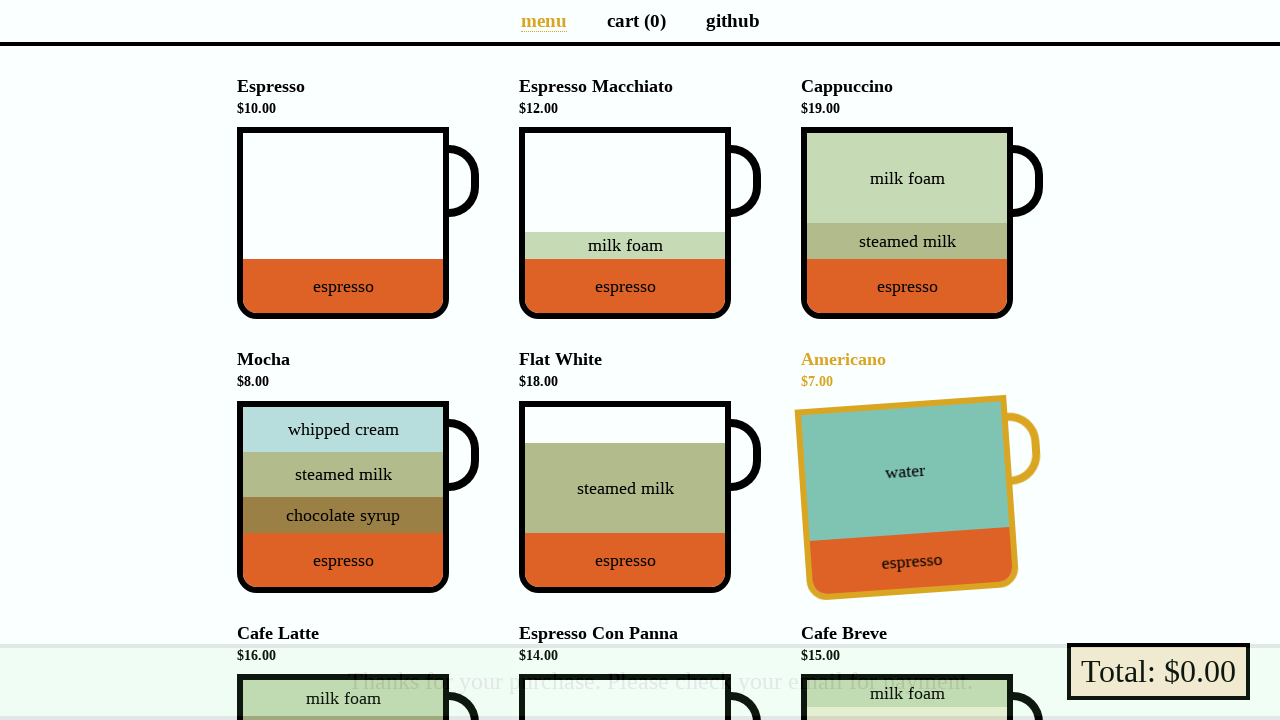

Verified success message with 'Thanks' appeared after payment submission
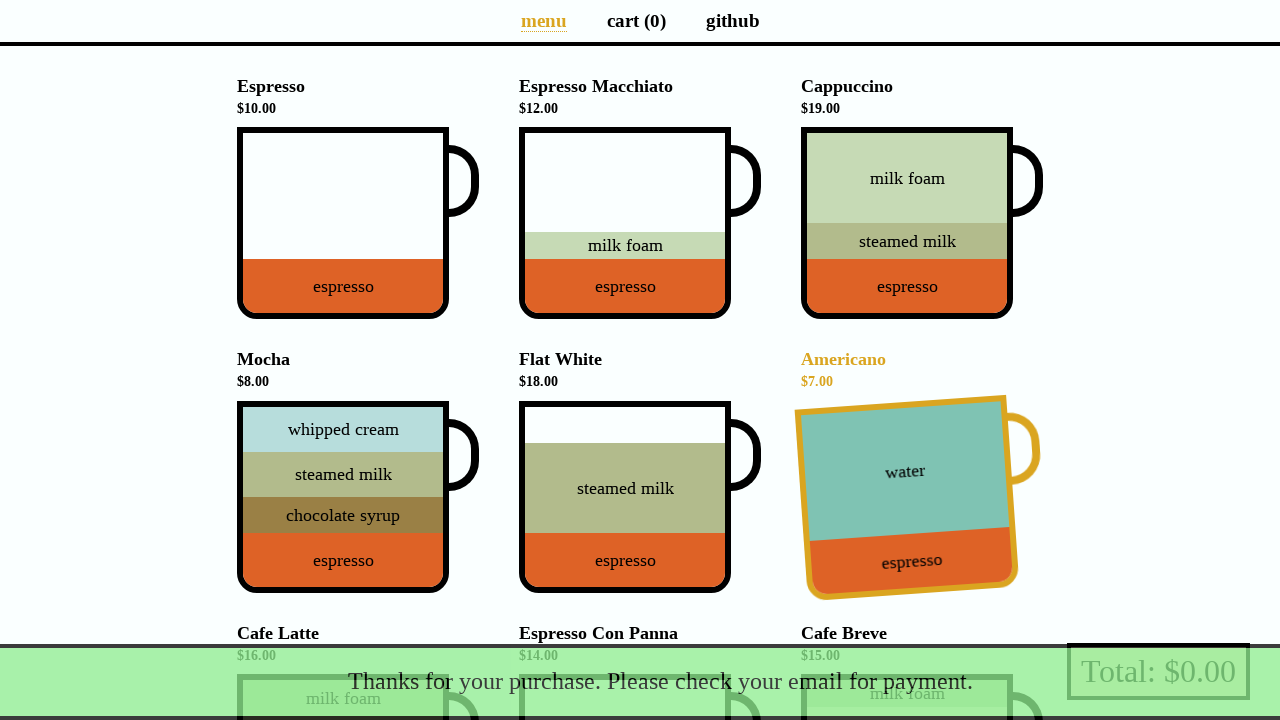

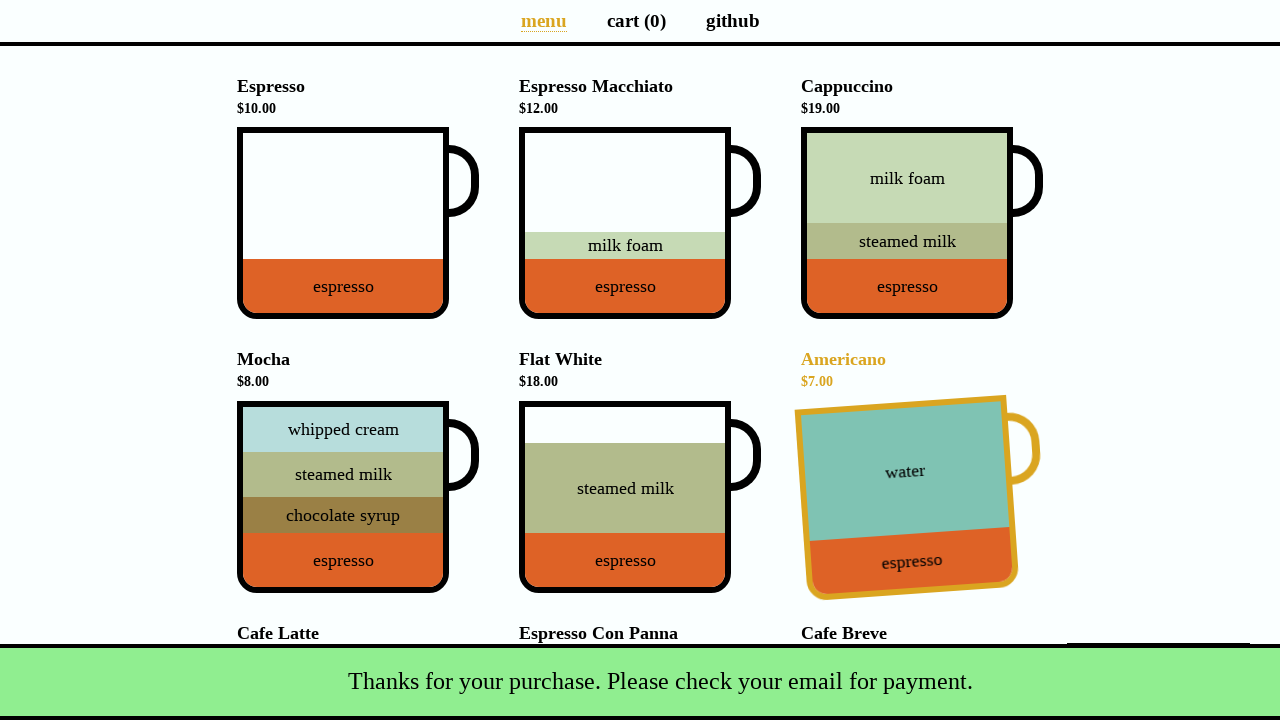